Navigates to vericode.com and verifies the page title contains "ricod"

Starting URL: http://www.vericode.com

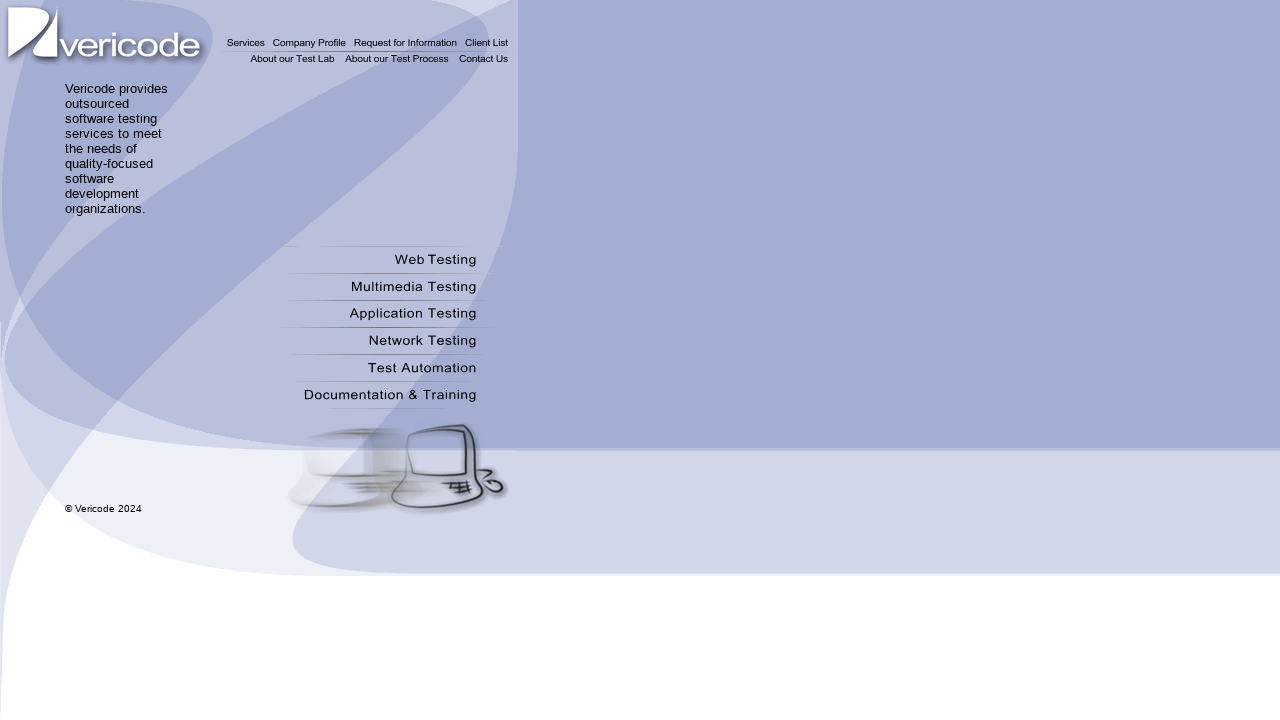

Navigated to http://www.vericode.com
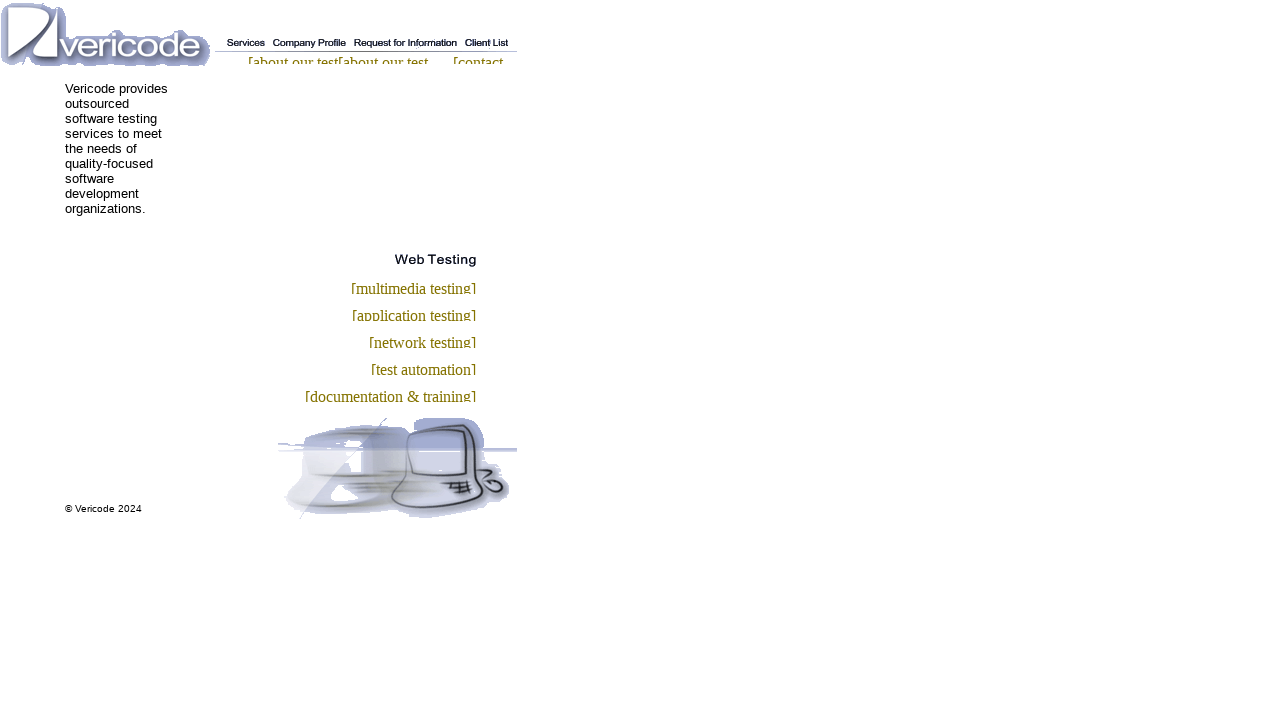

Verified page title contains 'ricod'
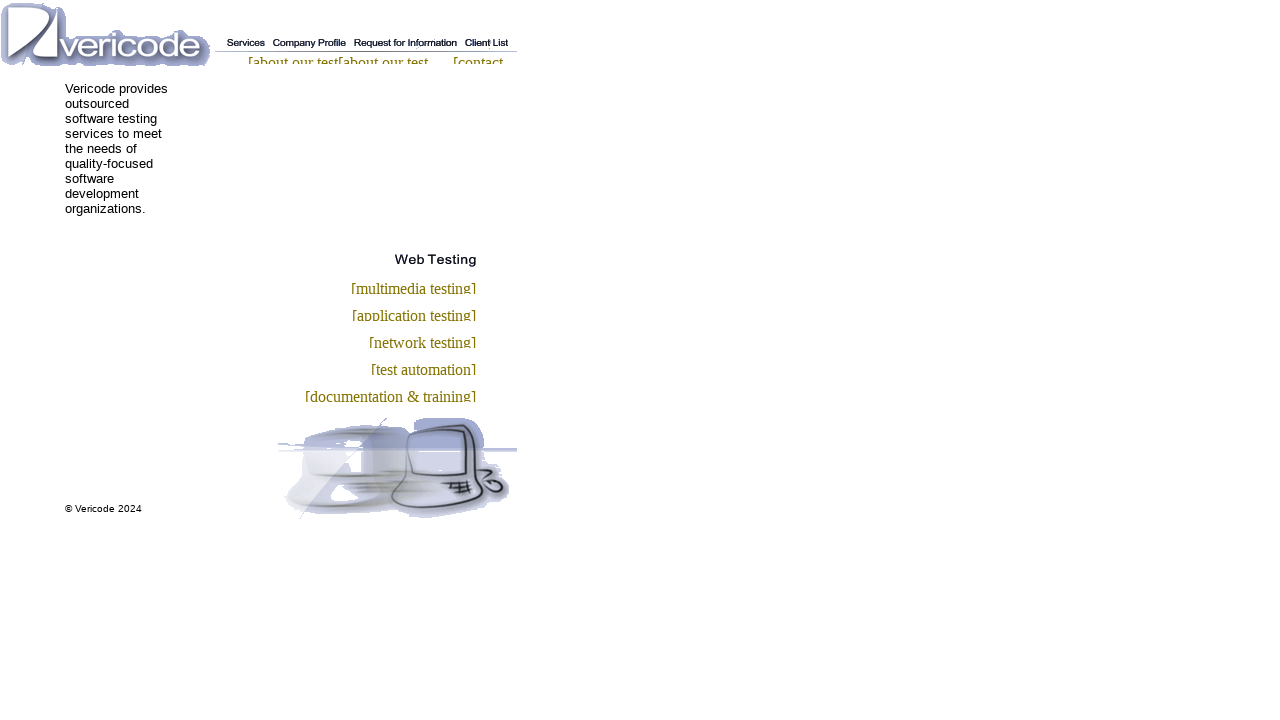

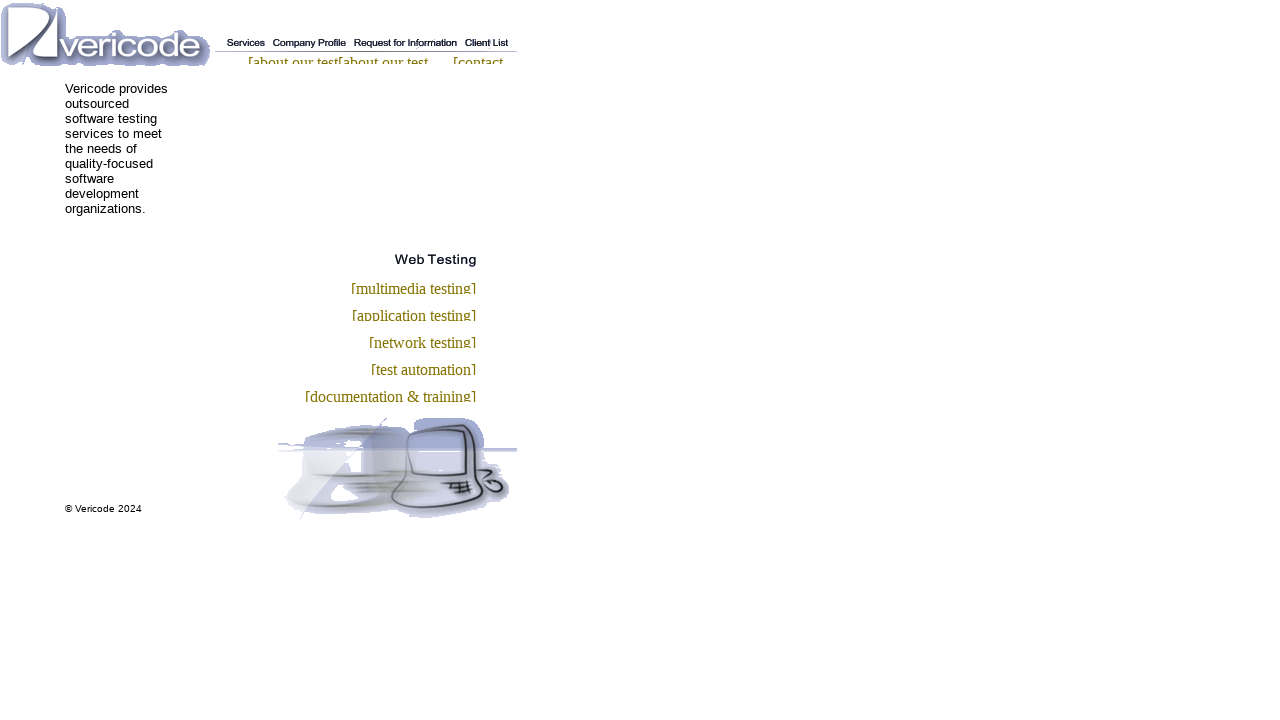